Tests train search functionality on erail.in by entering source and destination stations (Chennai to Ongole) and waiting for the train list results to load.

Starting URL: https://erail.in/

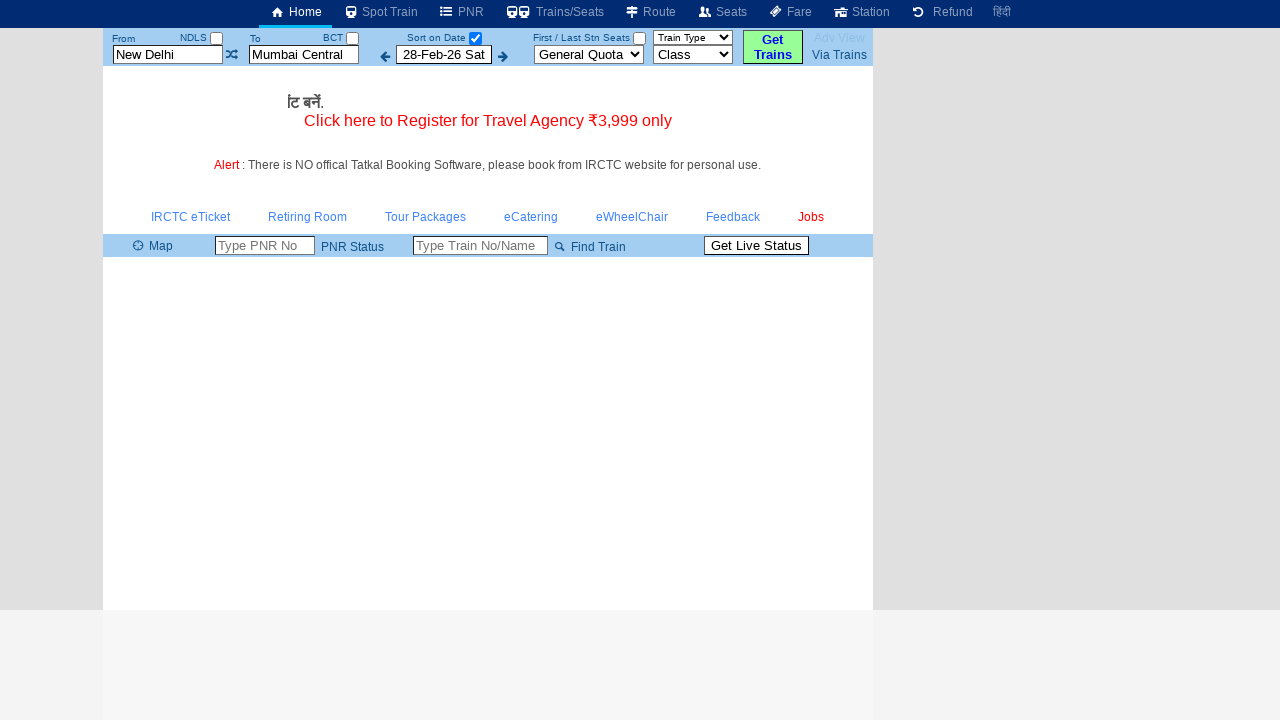

Cleared source station field on #txtStationFrom
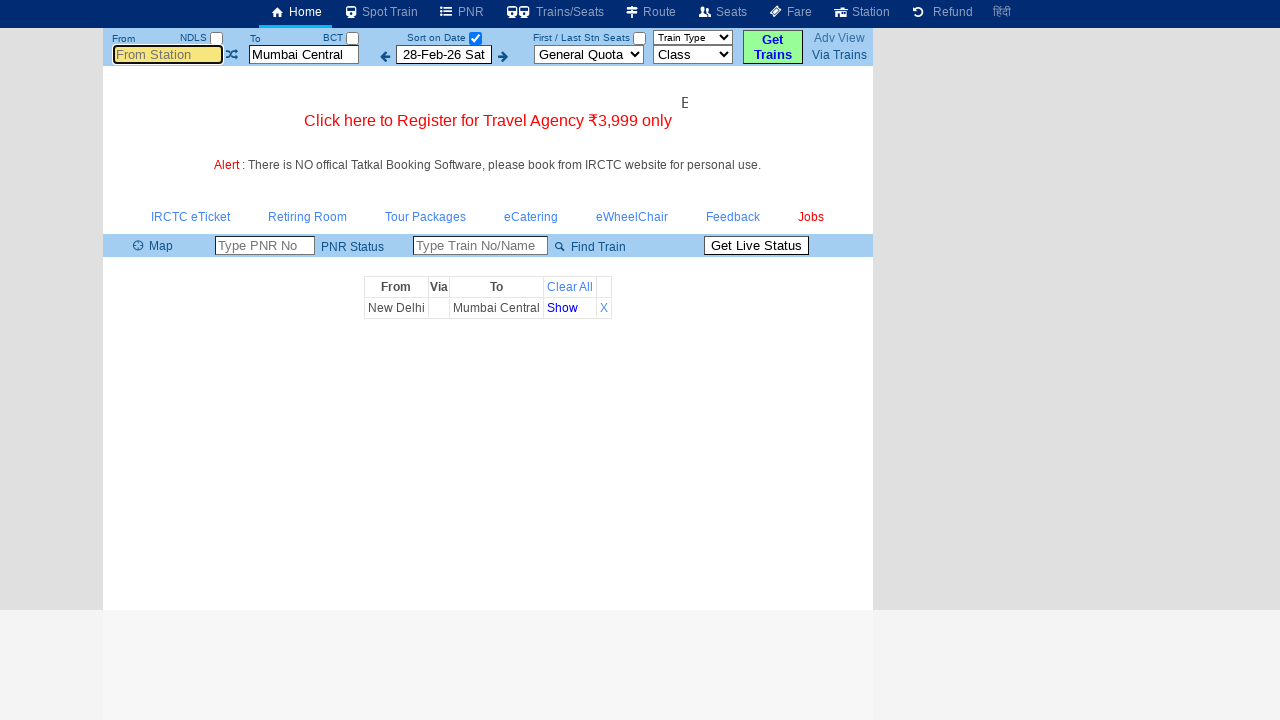

Cleared destination station field on #txtStationTo
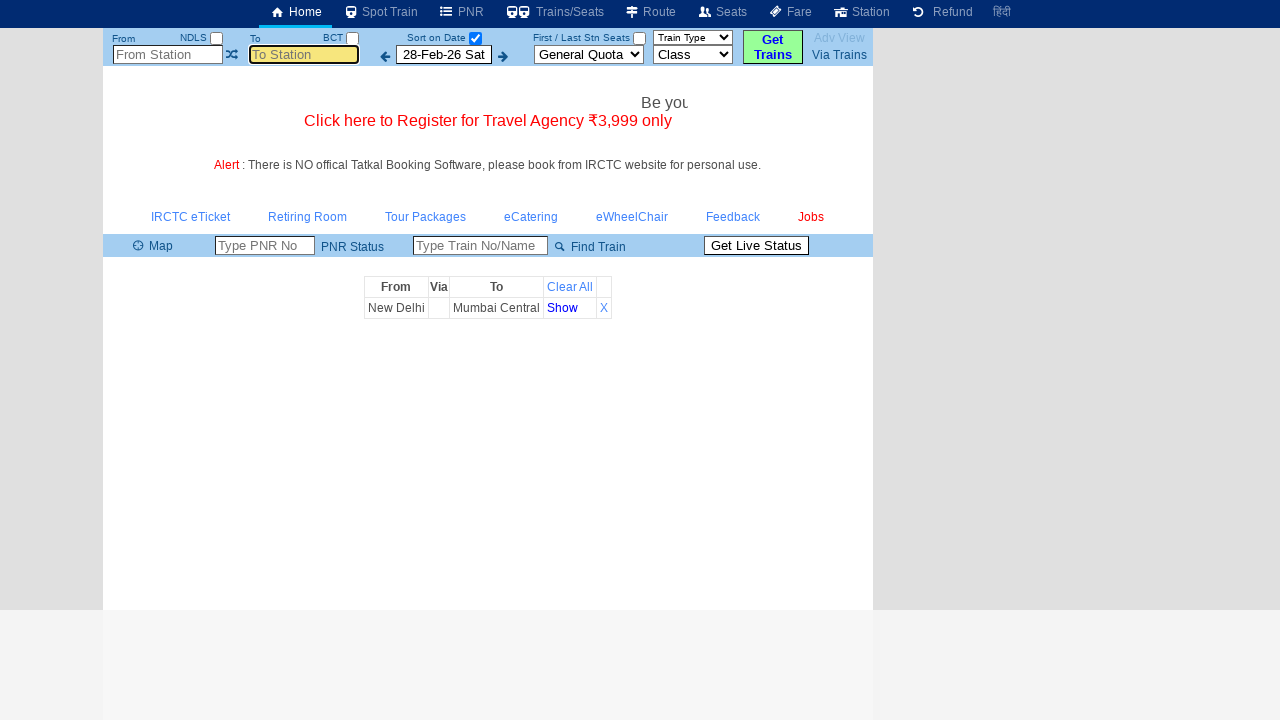

Entered source station 'Mgr Chennai Ctr' on #txtStationFrom
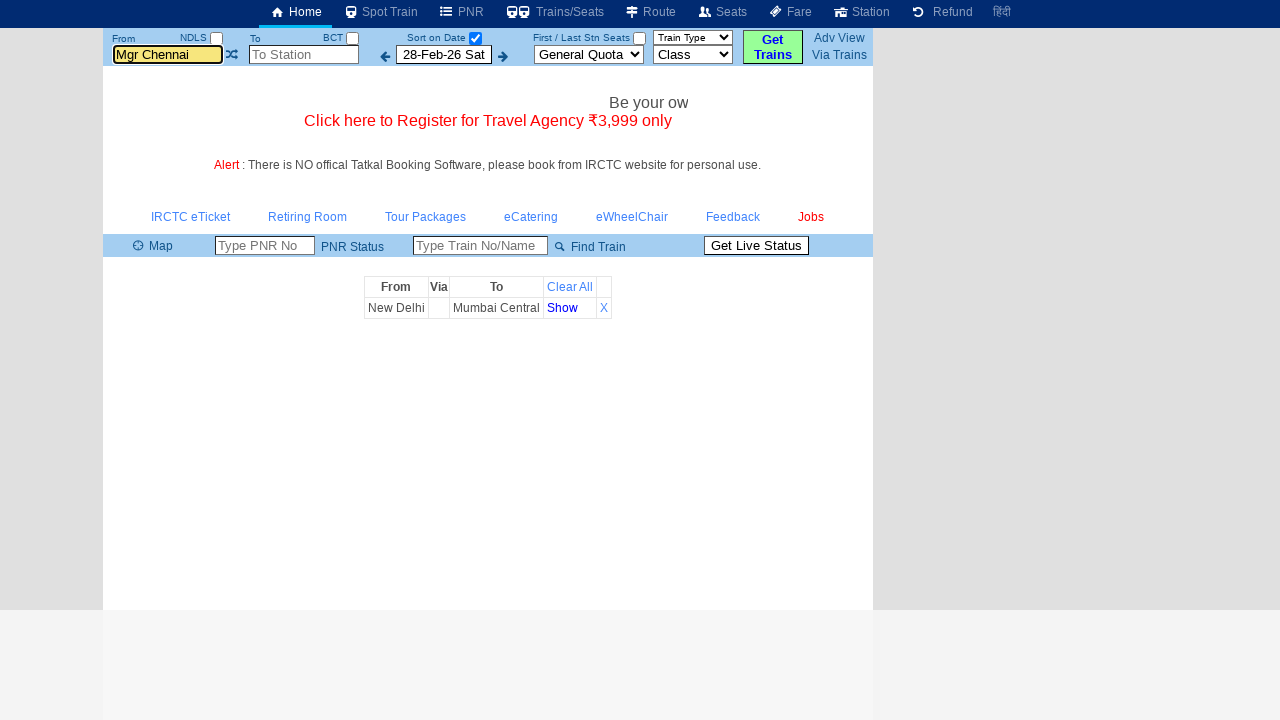

Pressed Enter to confirm source station
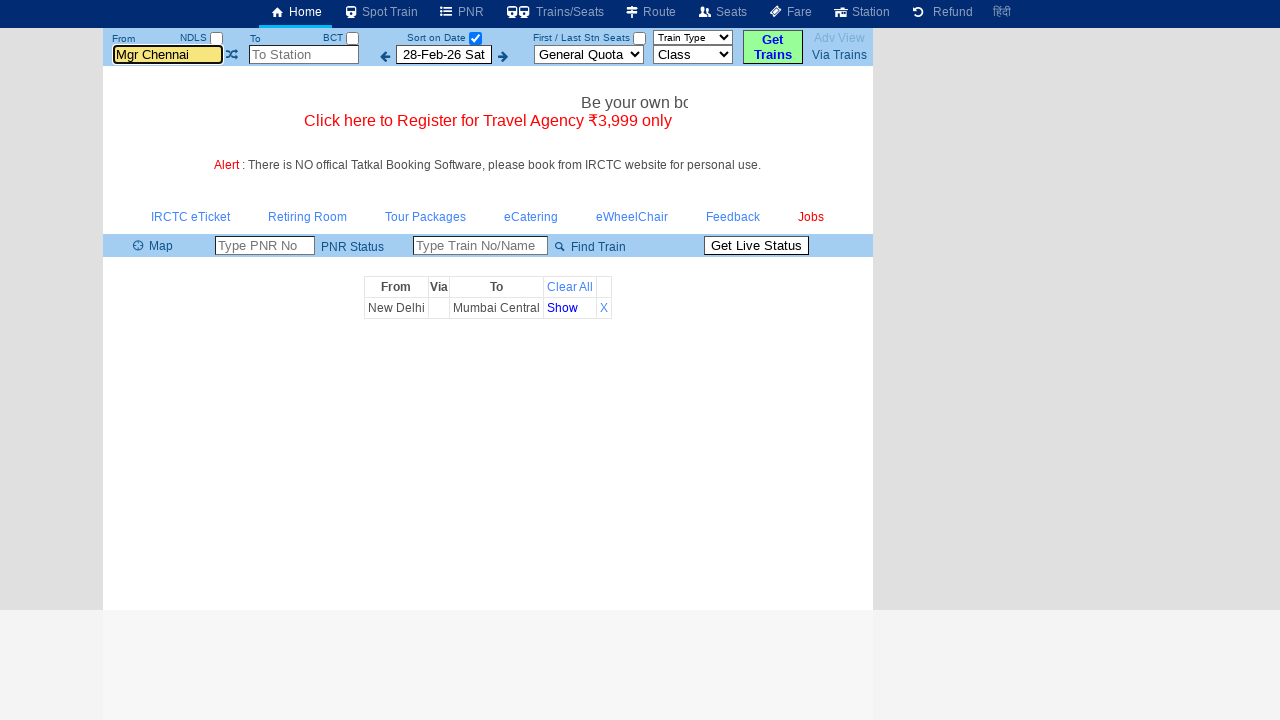

Pressed Tab key
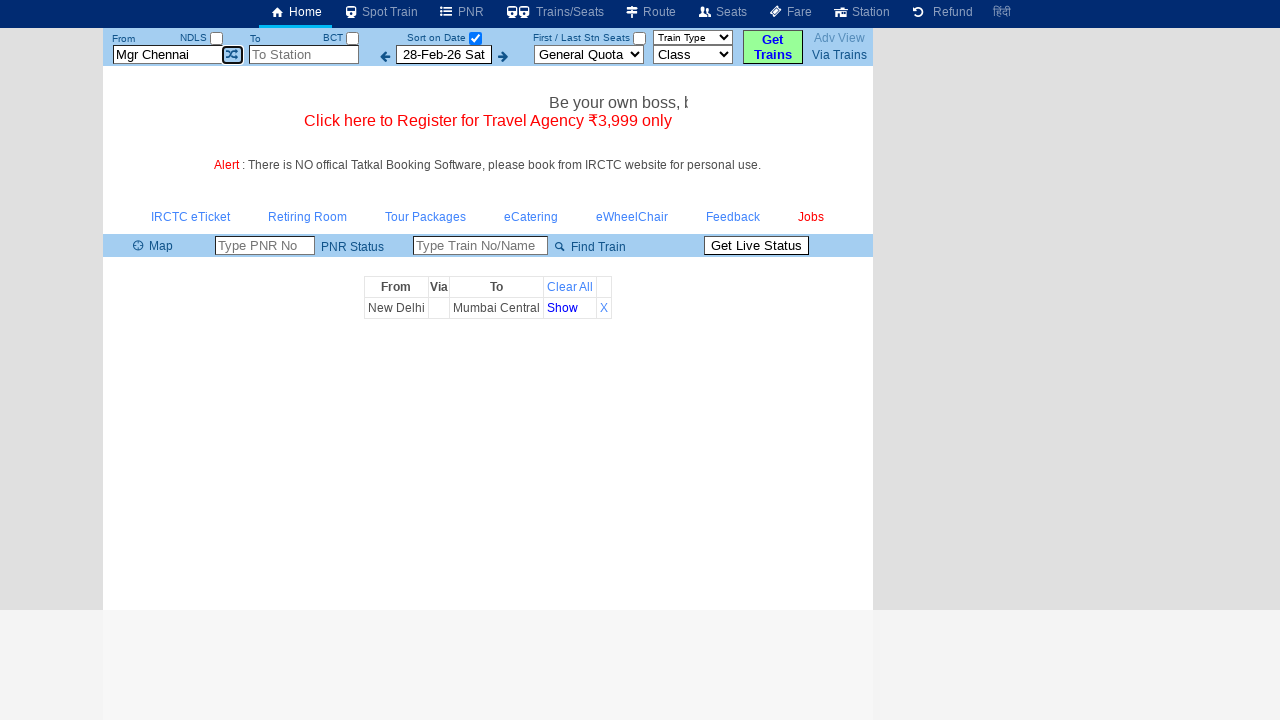

Pressed Tab key again
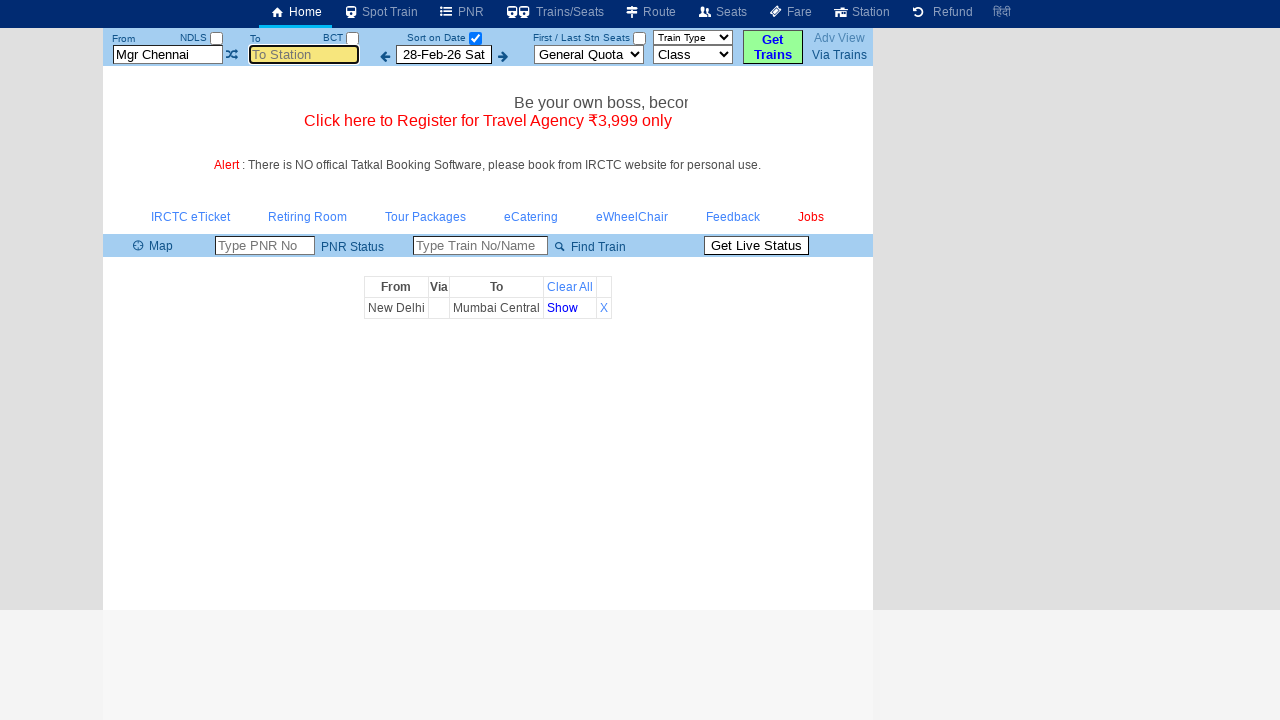

Entered destination station 'Ongole' on #txtStationTo
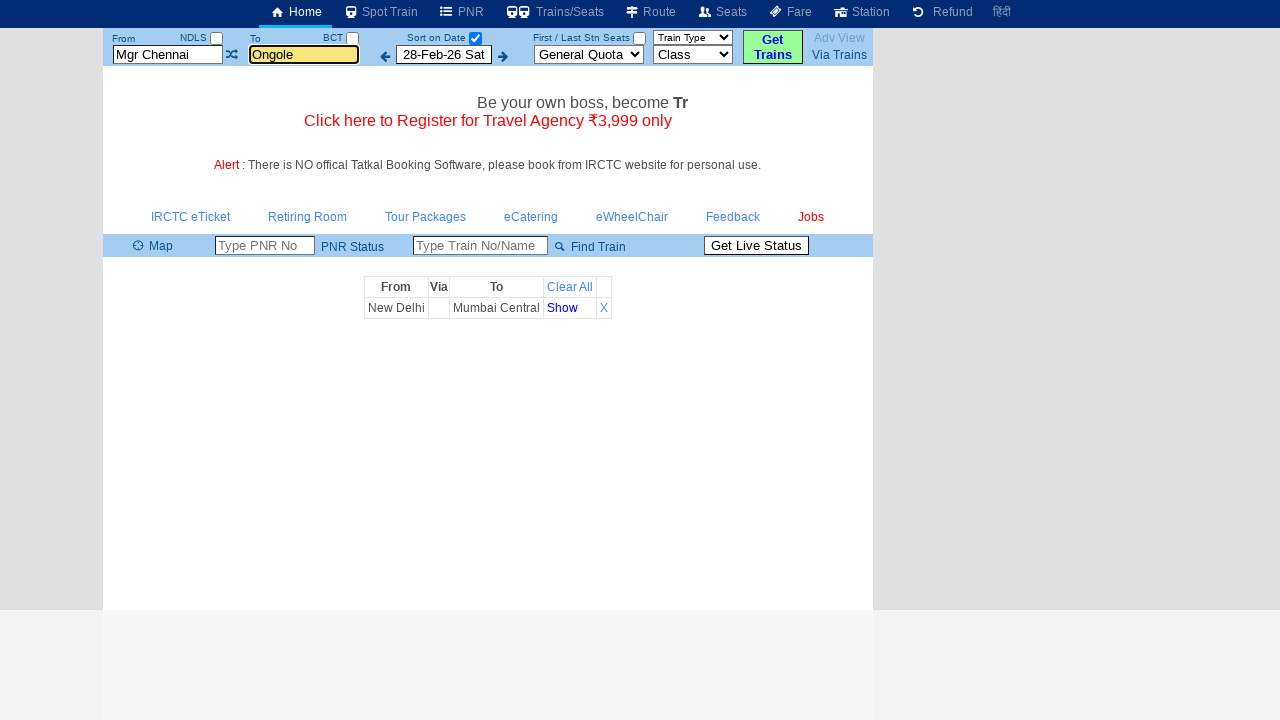

Pressed Enter to confirm destination station
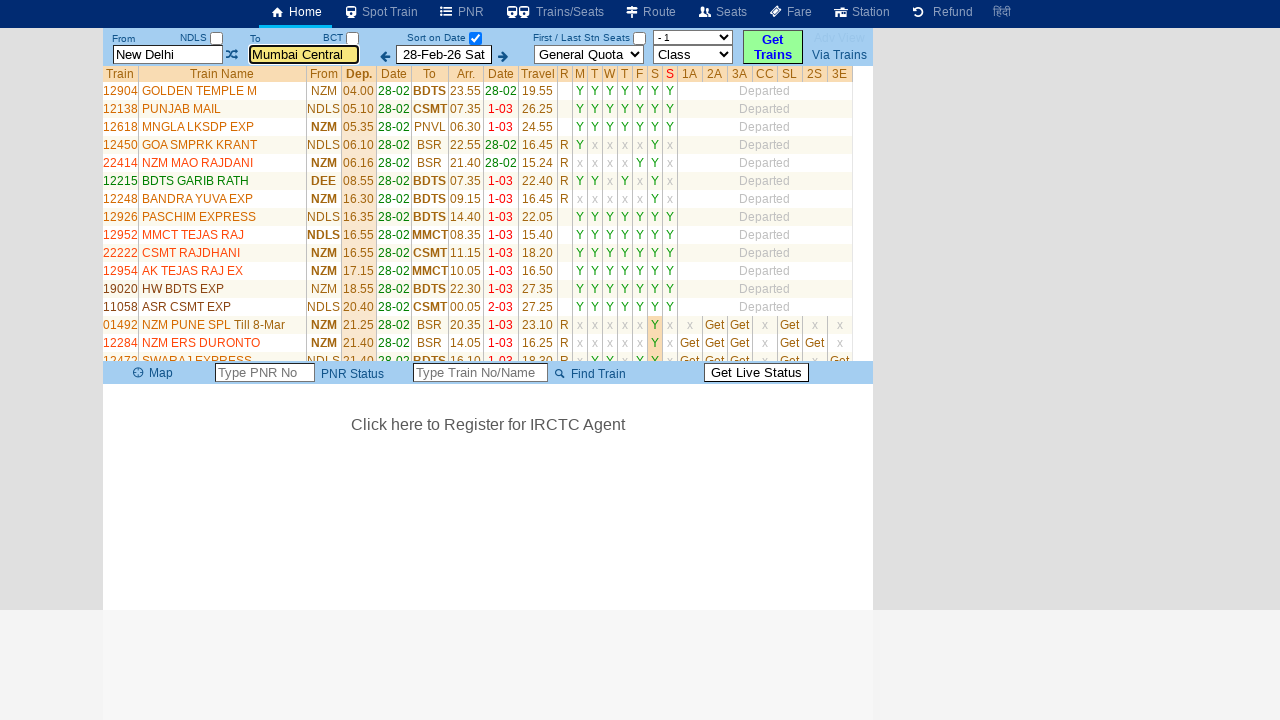

Train list results loaded successfully
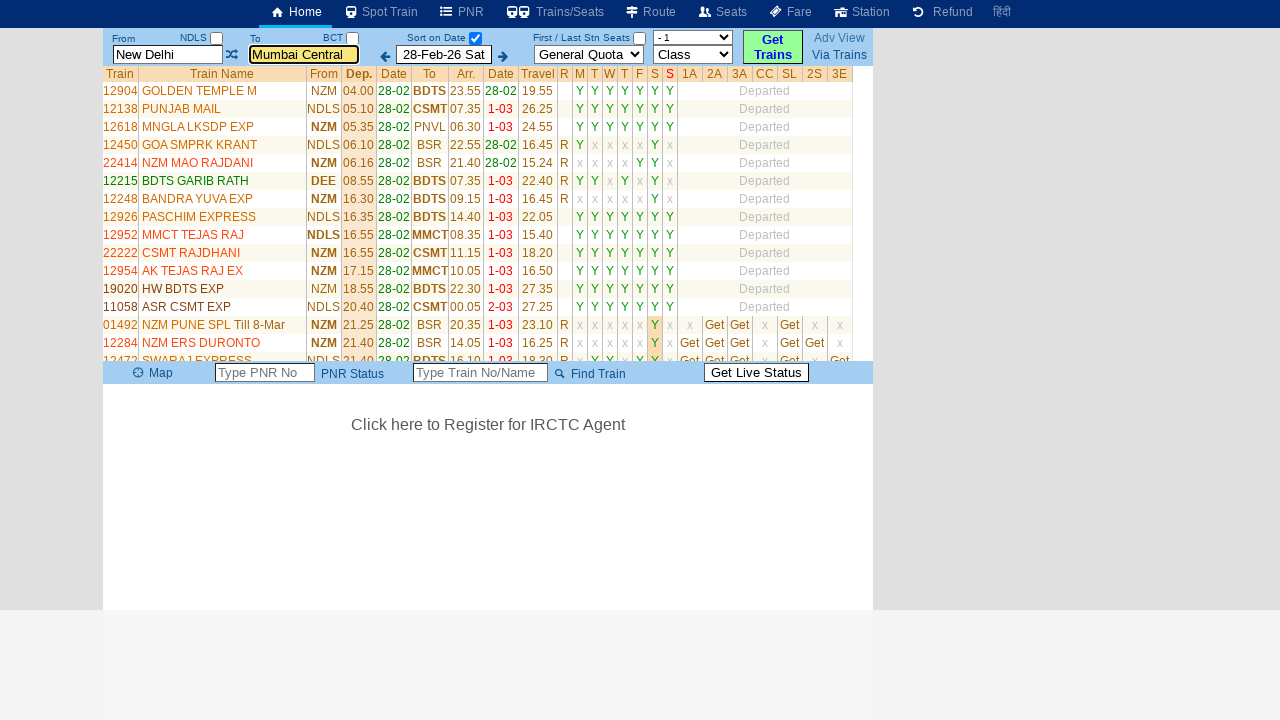

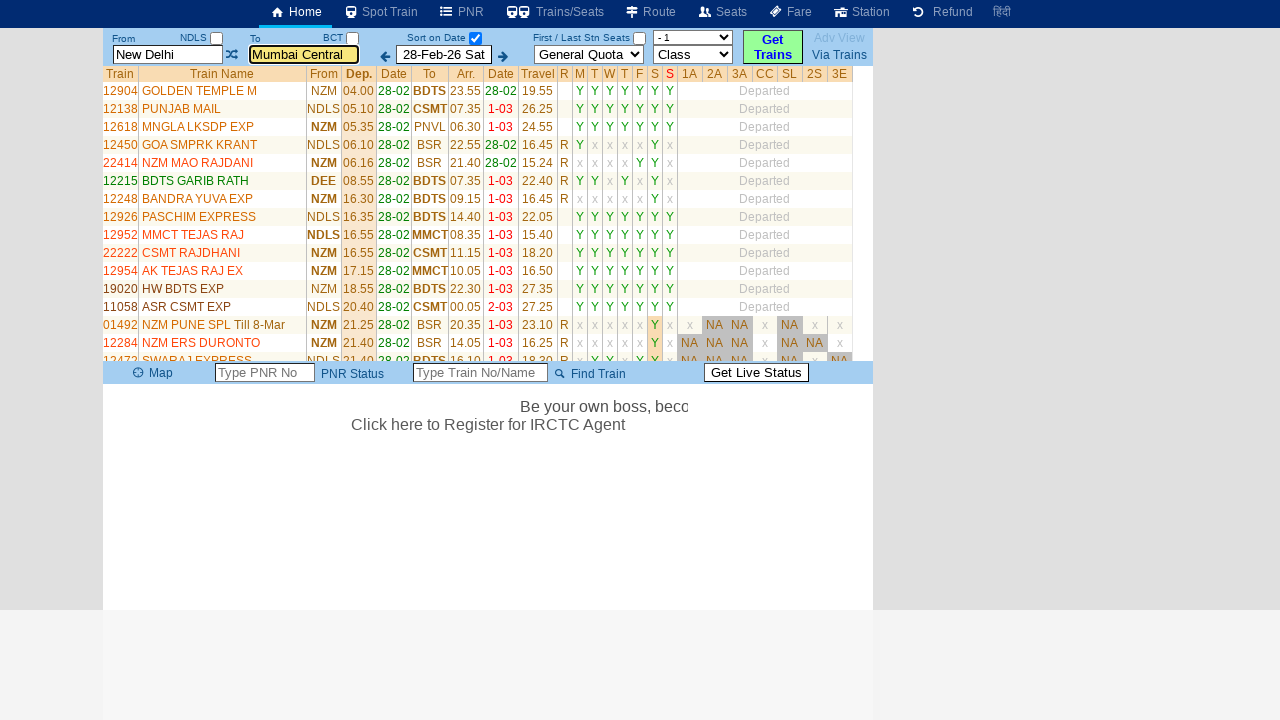